Tests a weather app by searching for a city name (mirpur) and verifying the weather data is displayed

Starting URL: https://tenforben.github.io/FPL/vannilaWeatherApp/index.html

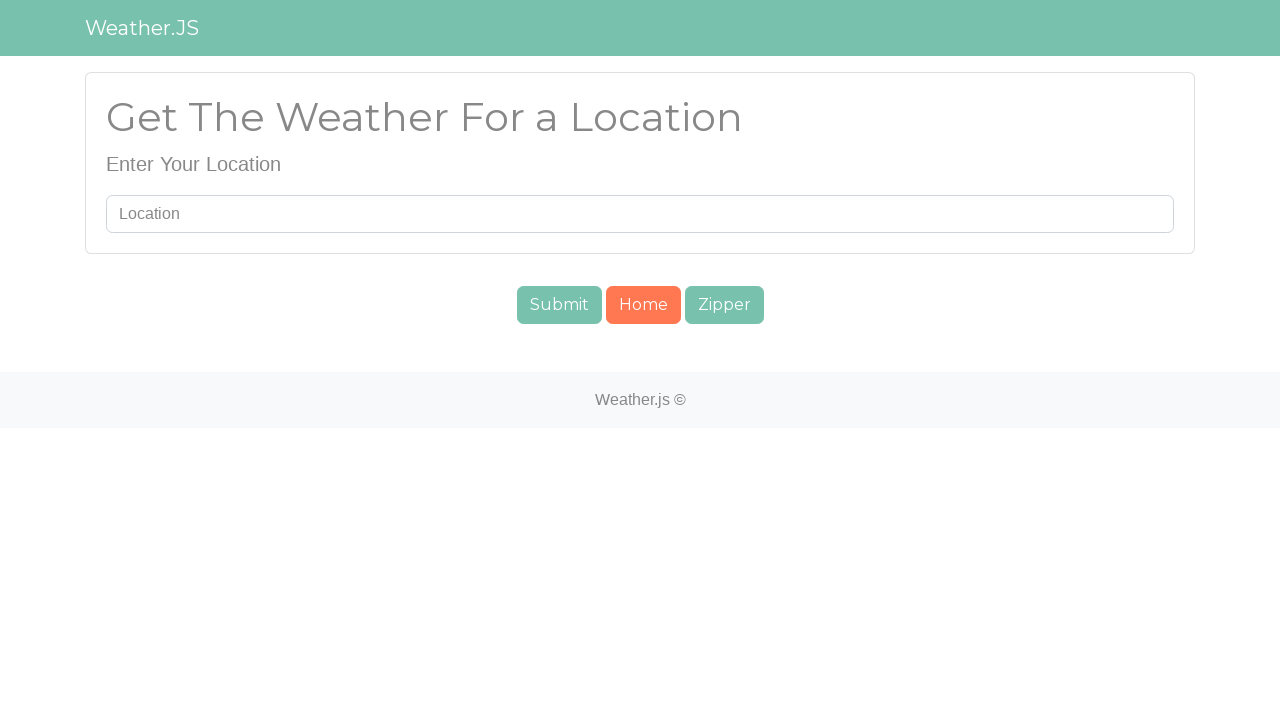

Filled search field with city name 'mirpur' on #searchUser
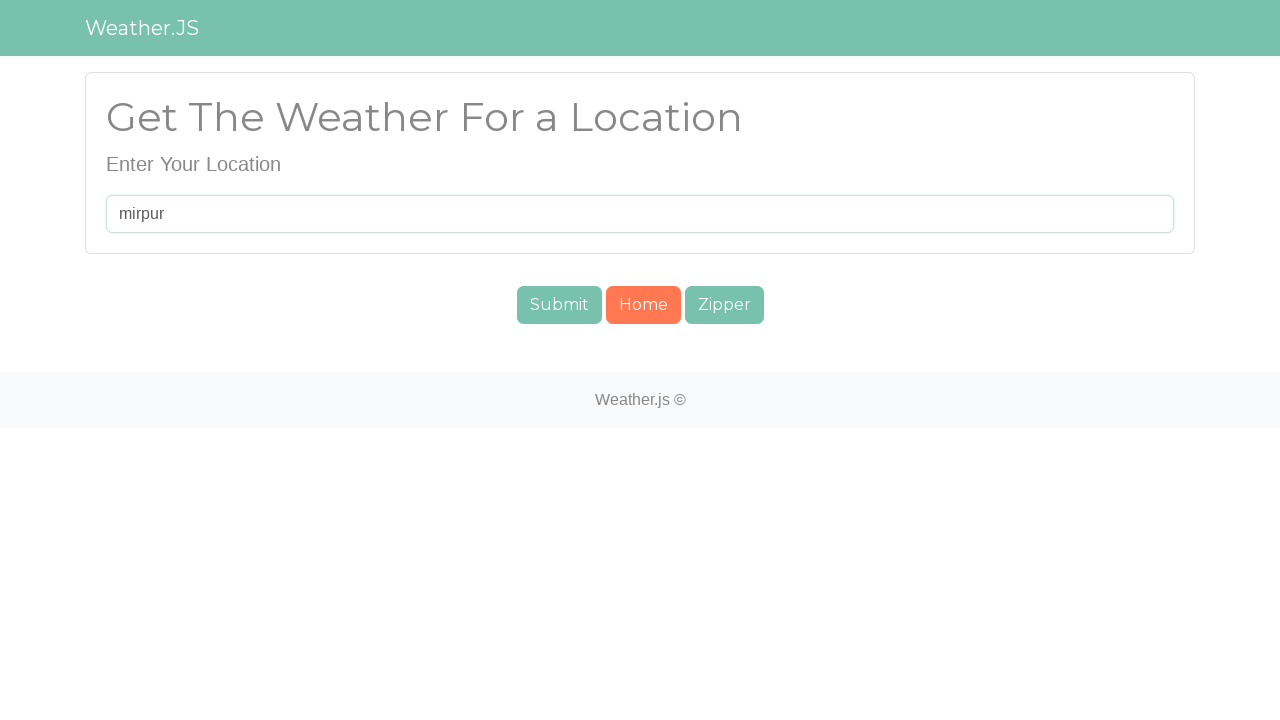

Clicked submit button to search for weather at (559, 305) on #submit
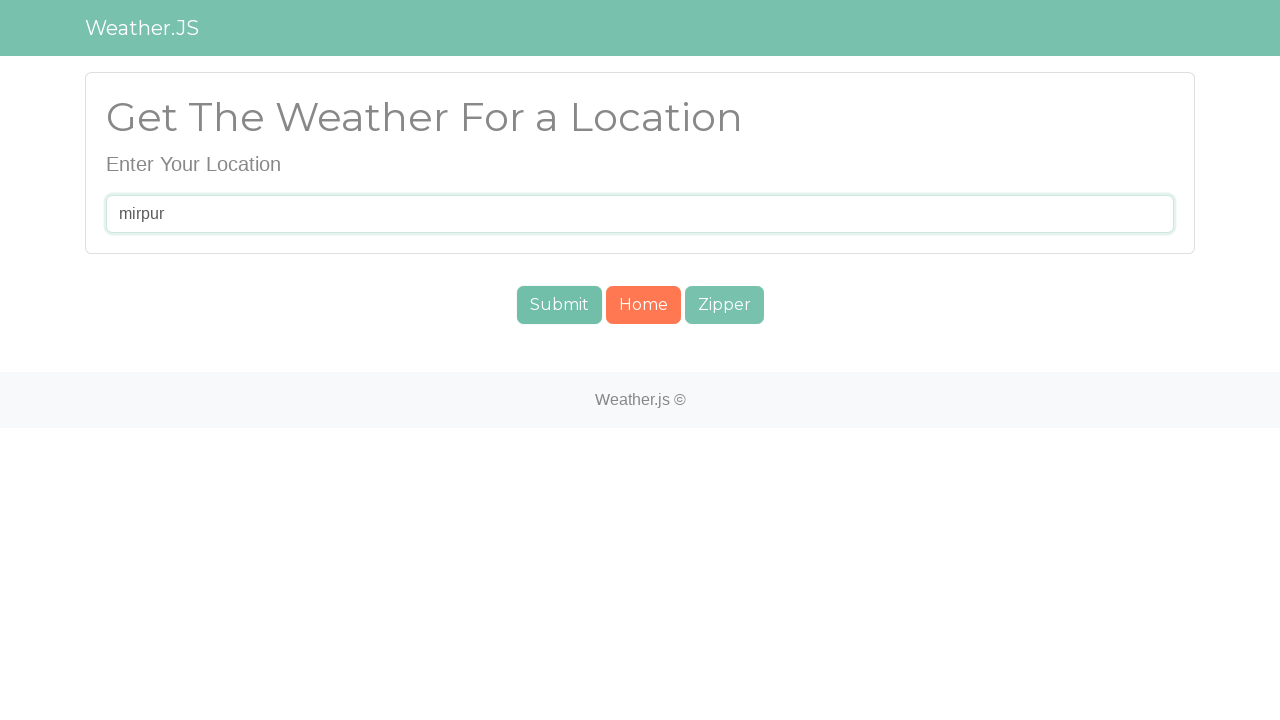

Weather temperature element loaded
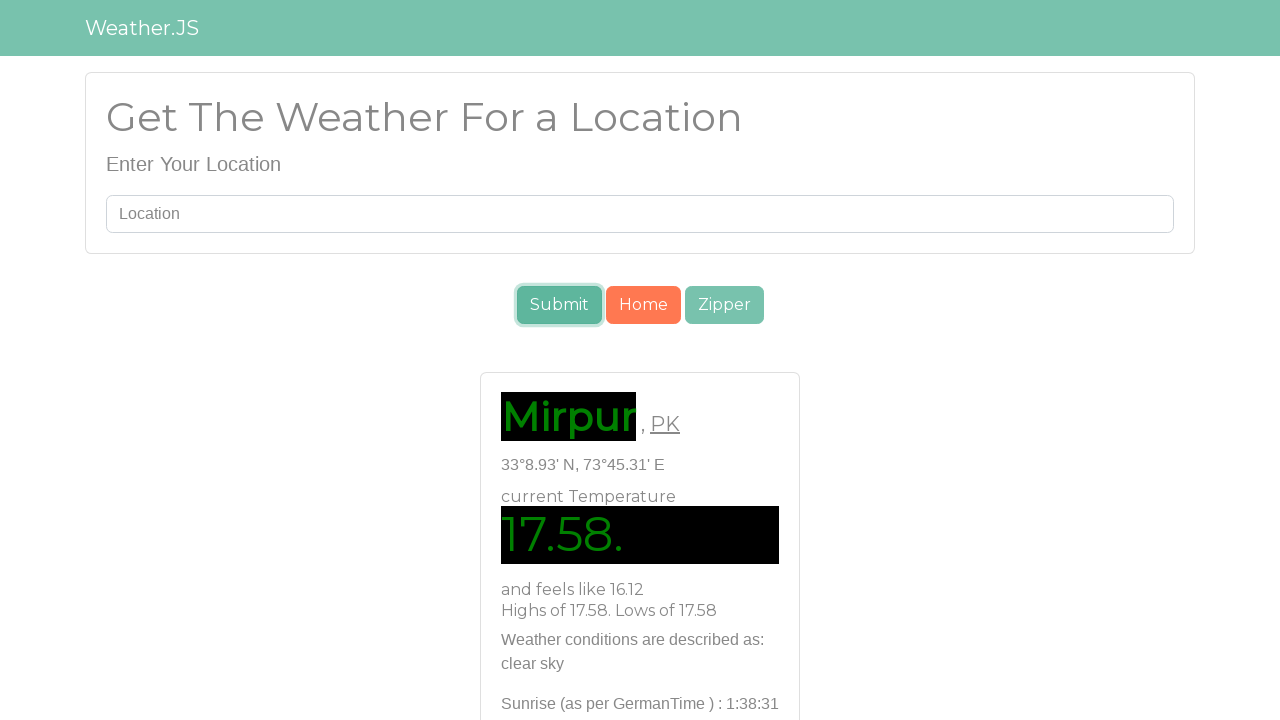

Current weather text element loaded
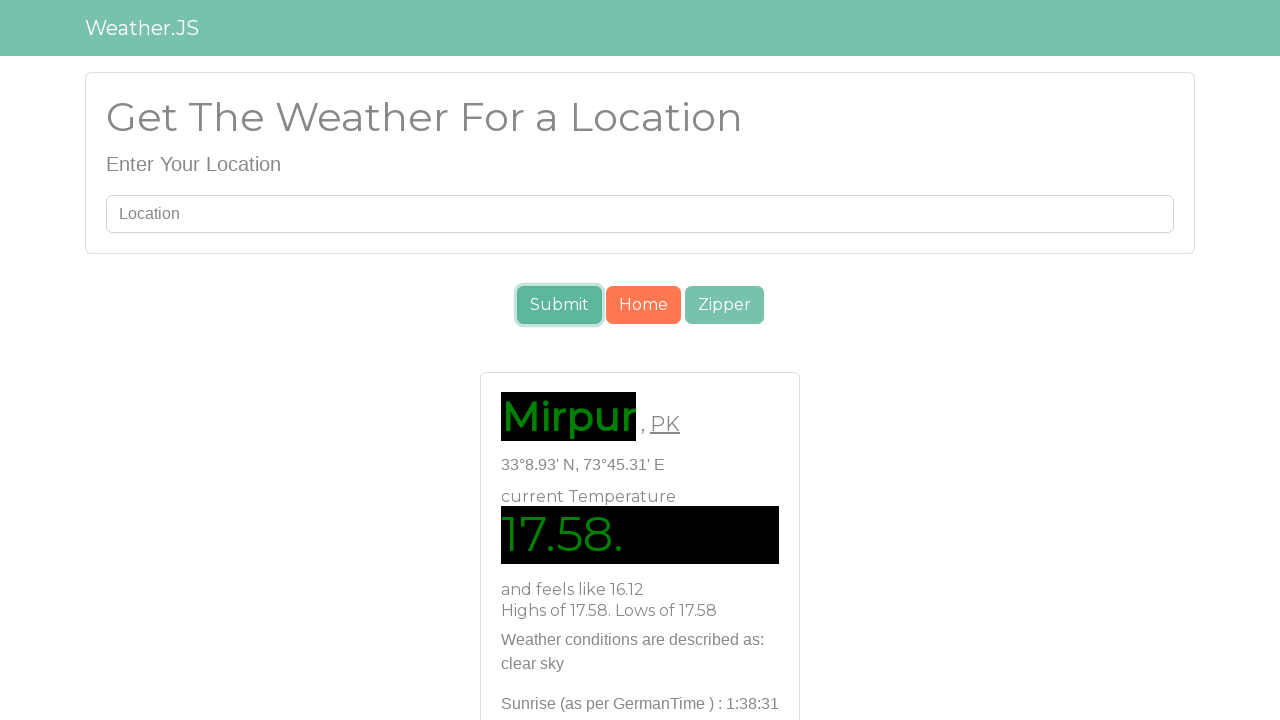

Country/location element loaded, weather data verified
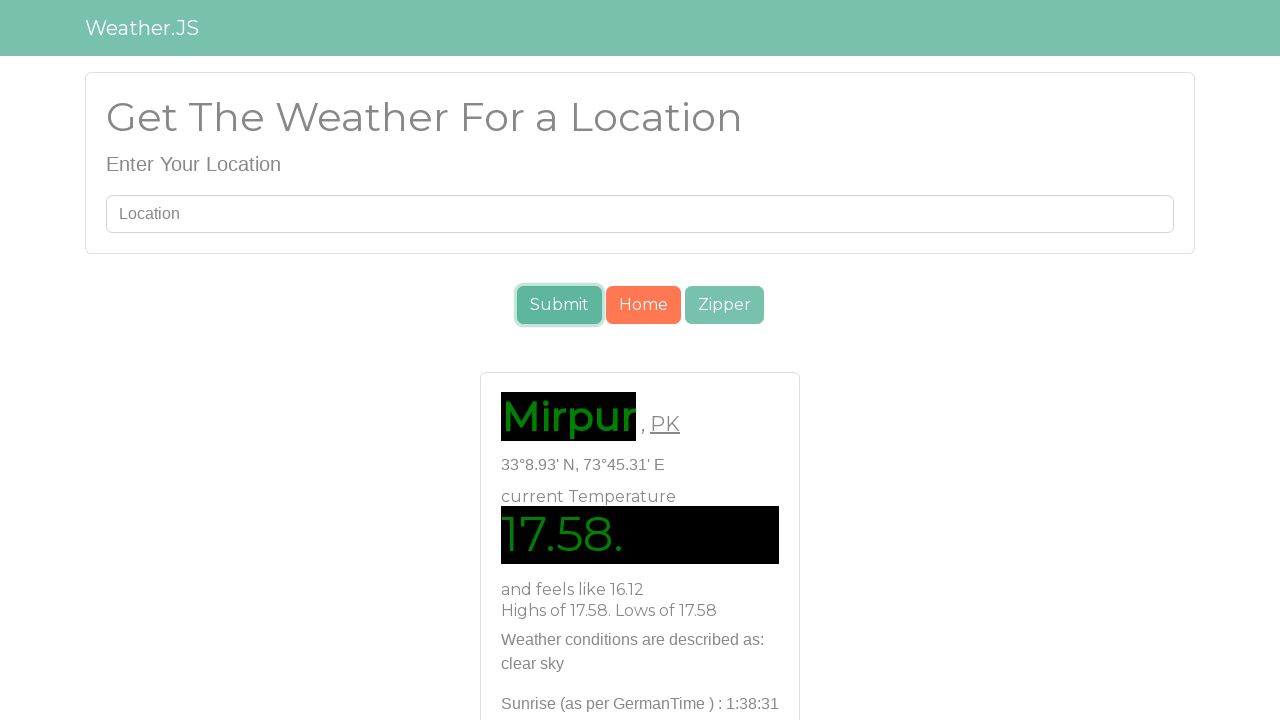

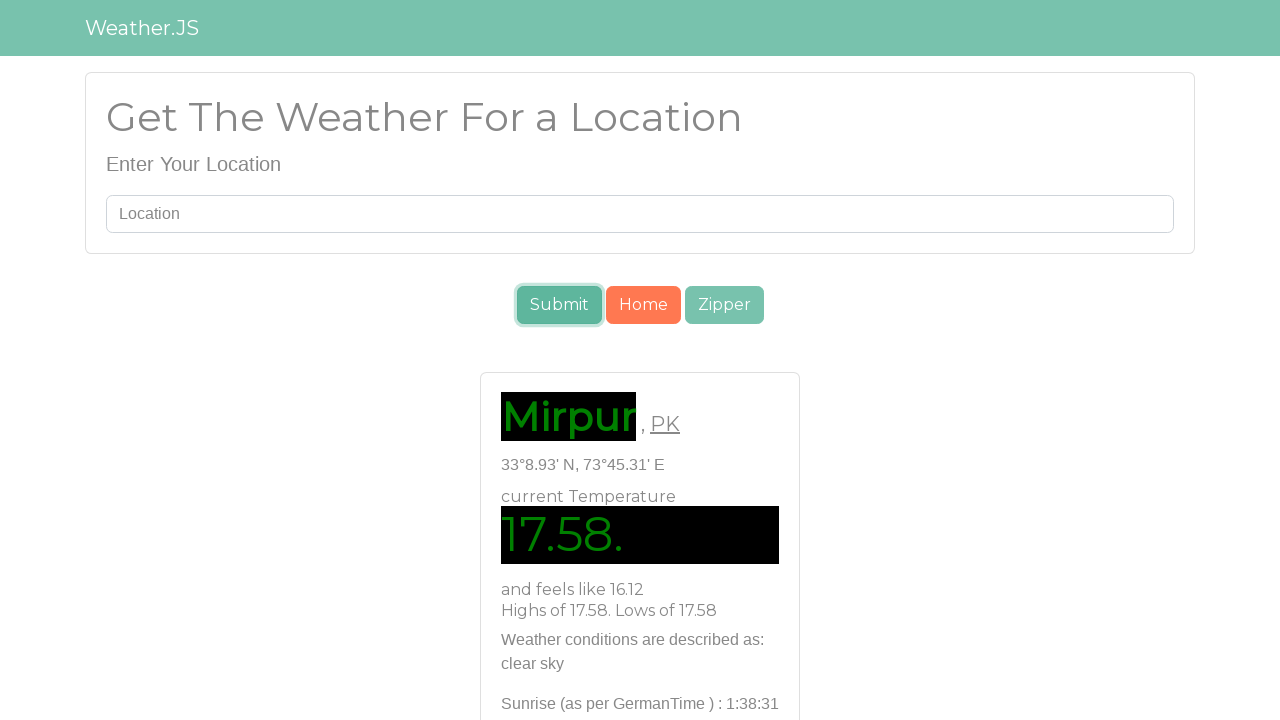